Tests dropdown interaction on Semantic UI by clicking a fluid selection dropdown, navigating down through options using keyboard arrows, and selecting an option with Enter key.

Starting URL: https://semantic-ui.com/modules/dropdown.html

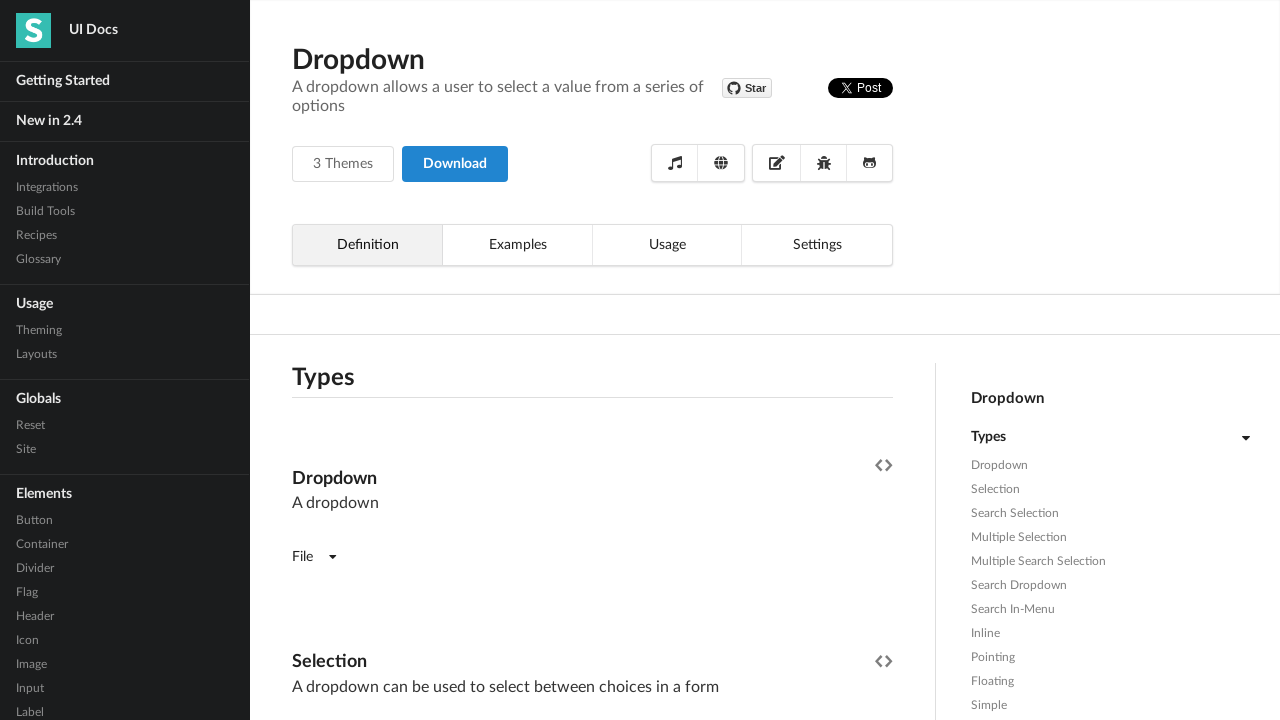

Waited for page to load
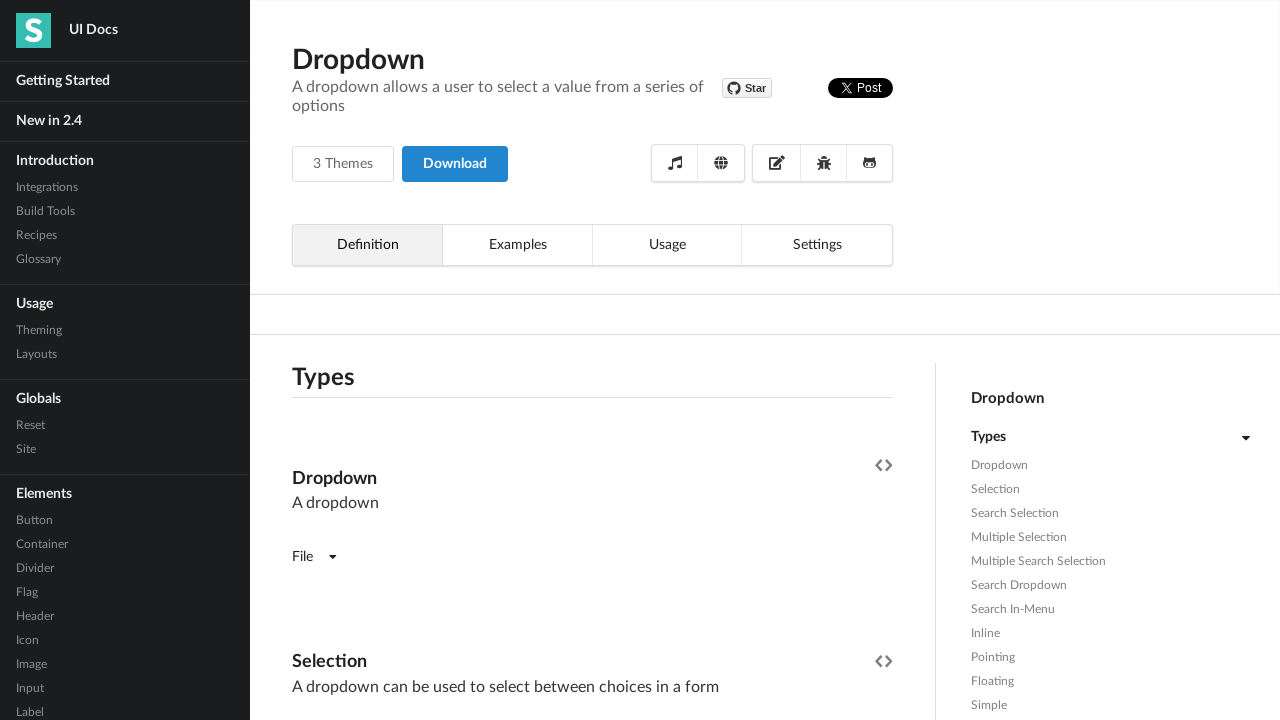

Clicked on the first fluid selection dropdown at (592, 361) on (//*[@class='ui fluid selection dropdown'])[1]
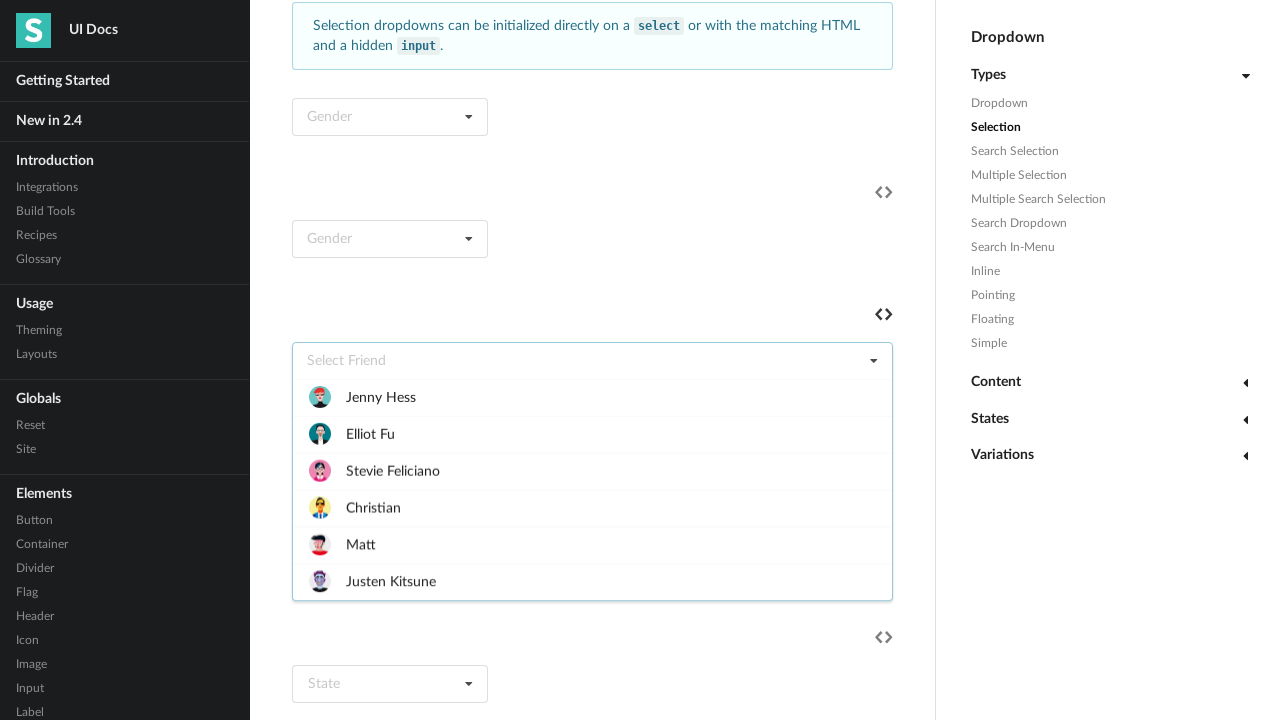

Waited for dropdown menu to open
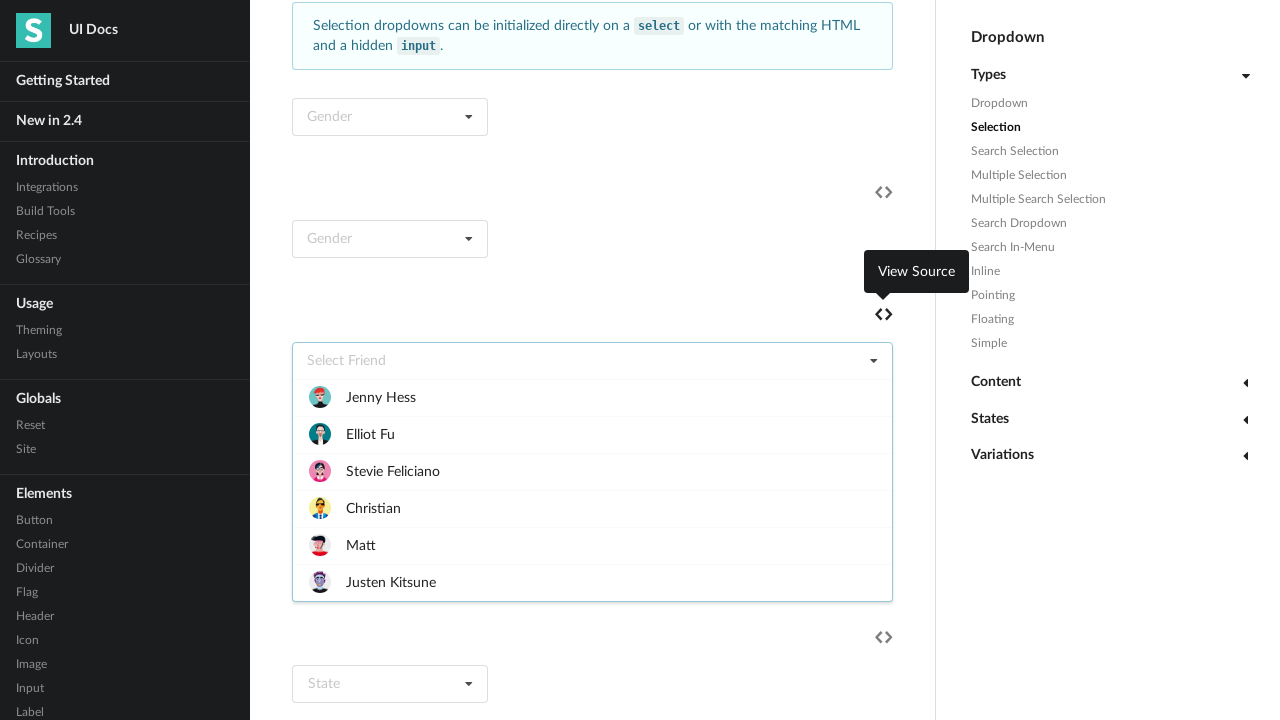

Pressed ArrowDown to navigate to next option (iteration 1)
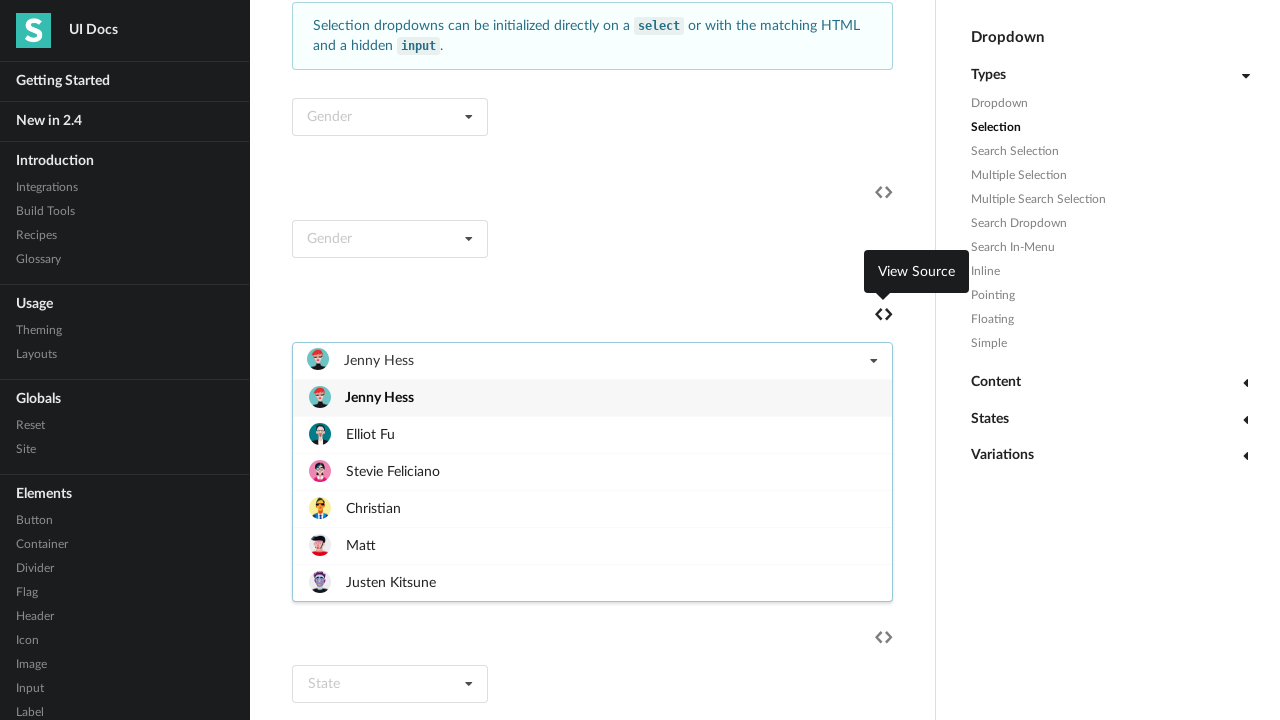

Pressed ArrowDown to navigate to next option (iteration 2)
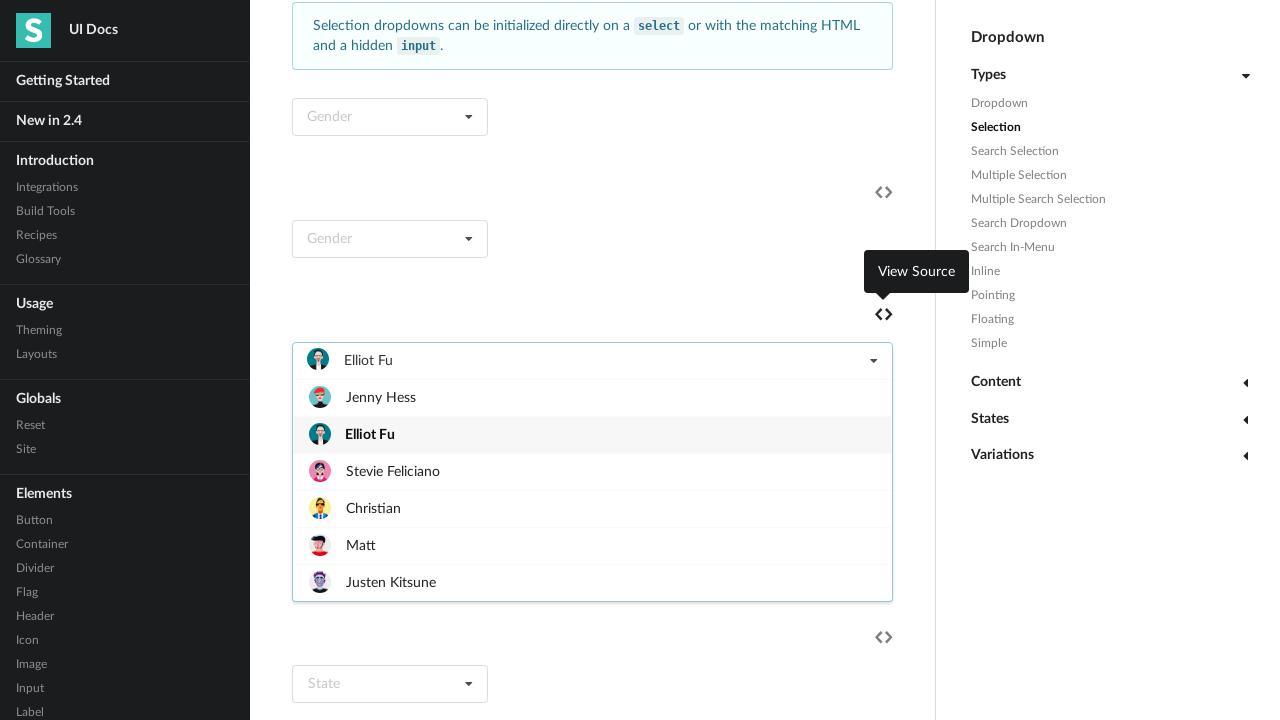

Pressed ArrowDown to navigate to next option (iteration 3)
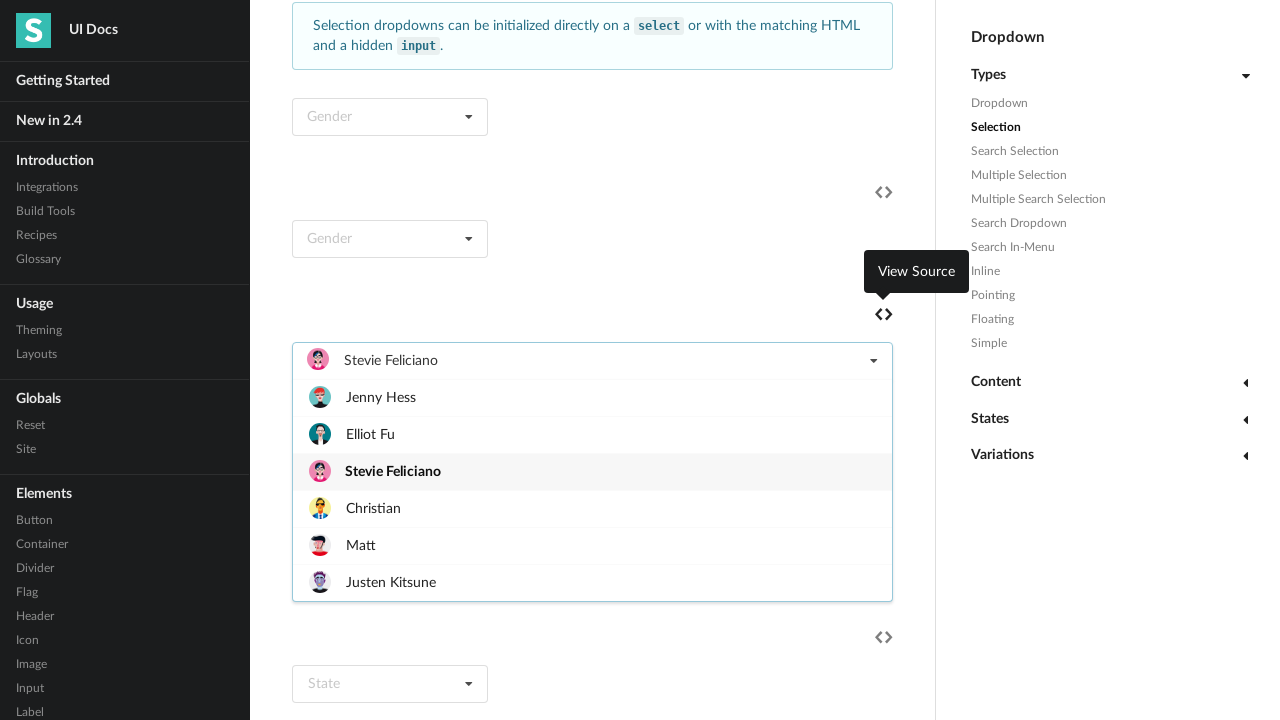

Pressed Enter to select the highlighted dropdown option
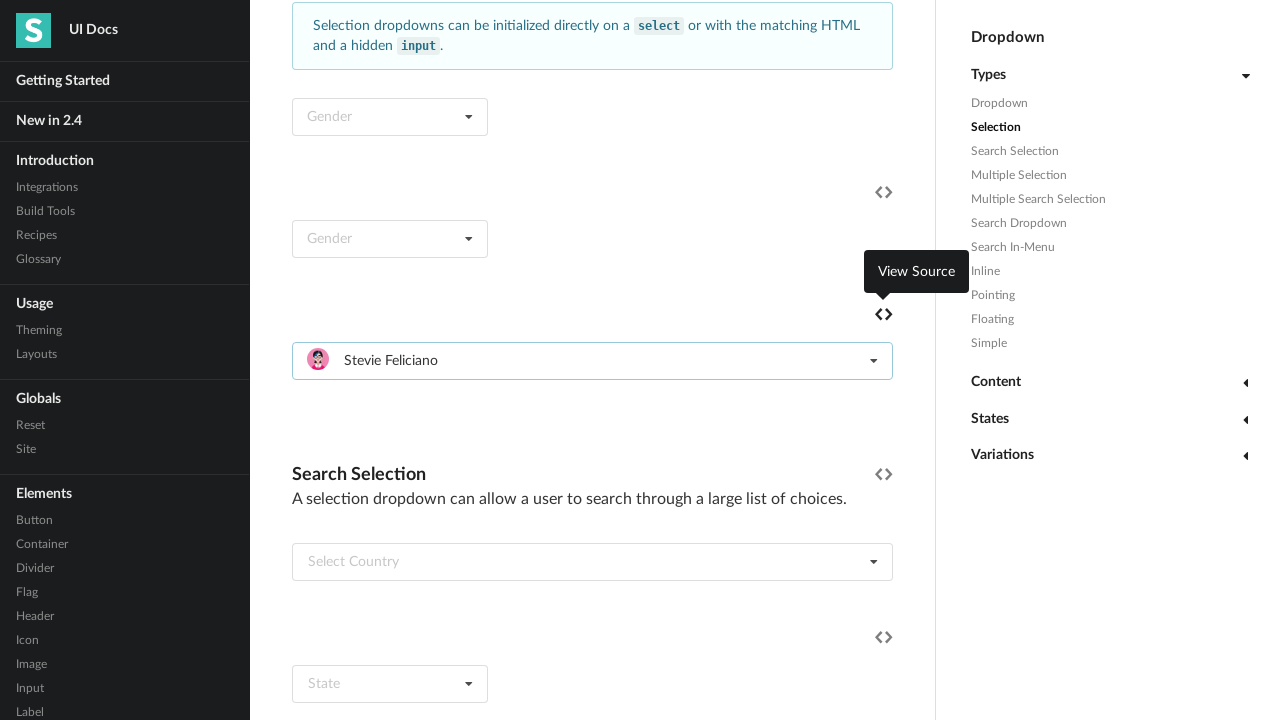

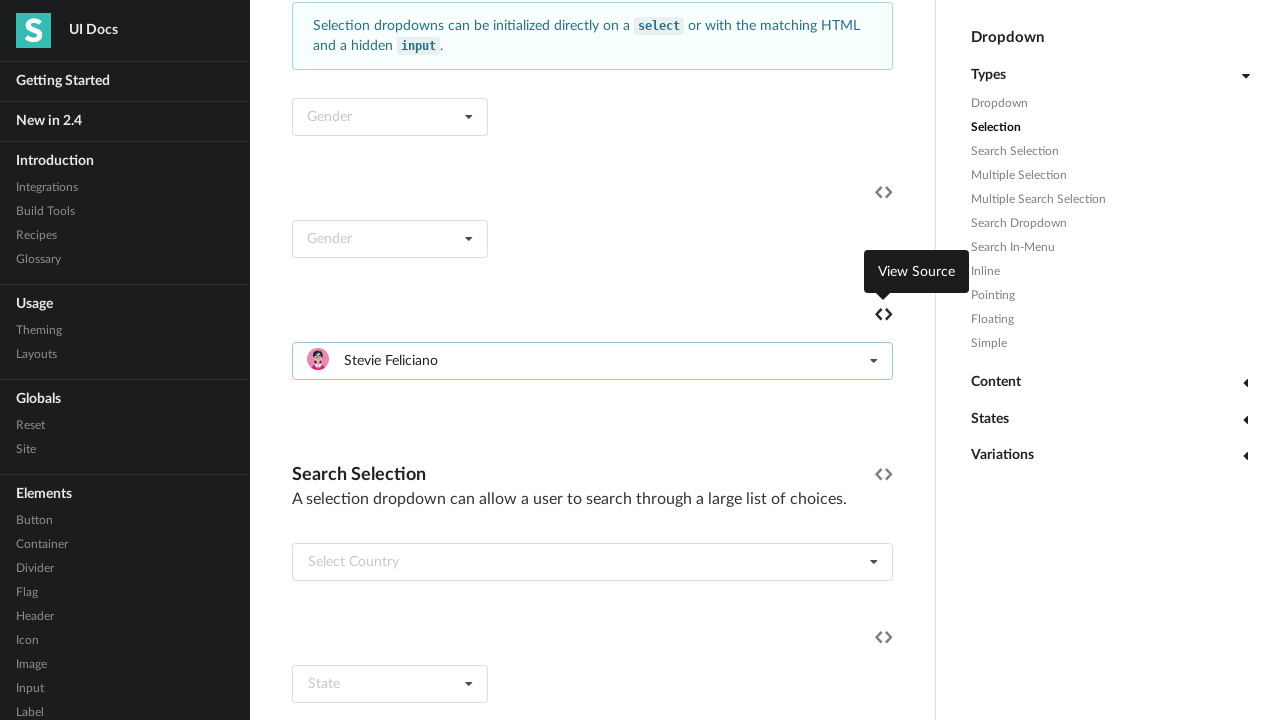